Navigates to a web table demo page, scrolls to a specific table, iterates through table cells to find "Senior Marketing Designer" text, and performs a right-click action on that element

Starting URL: https://qavbox.github.io/demo/webtable/

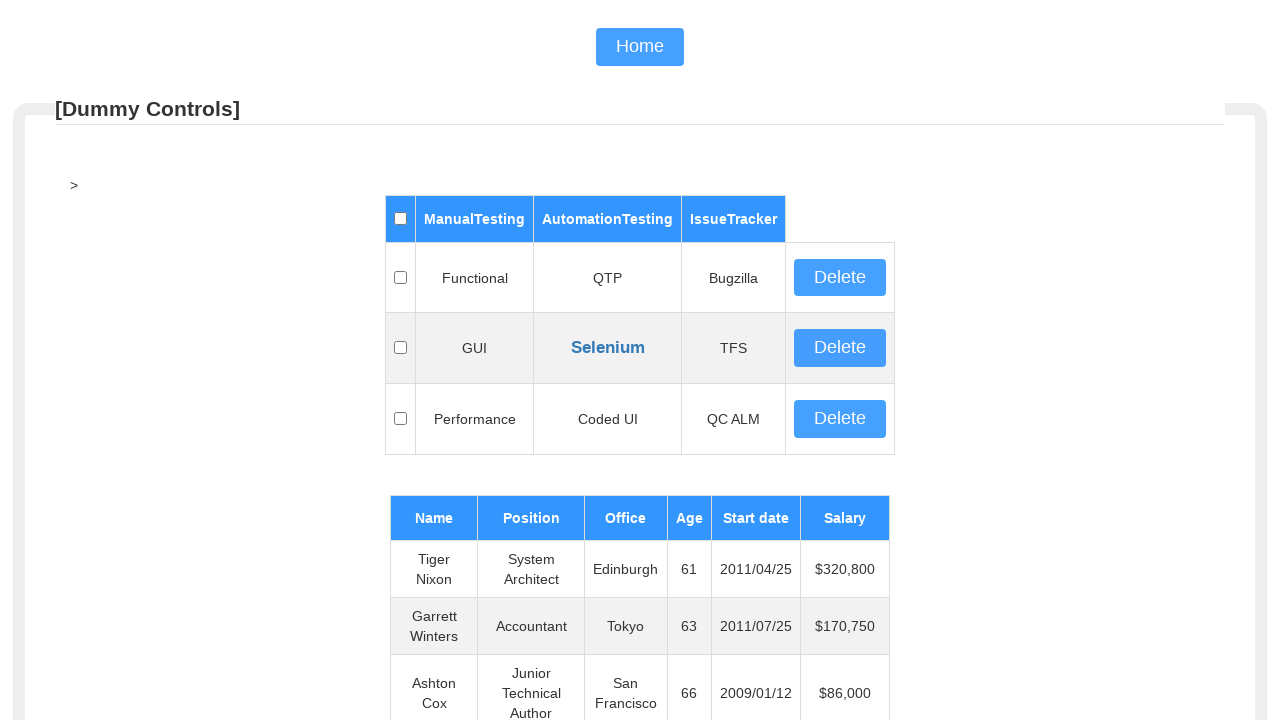

Scrolled to table02 element
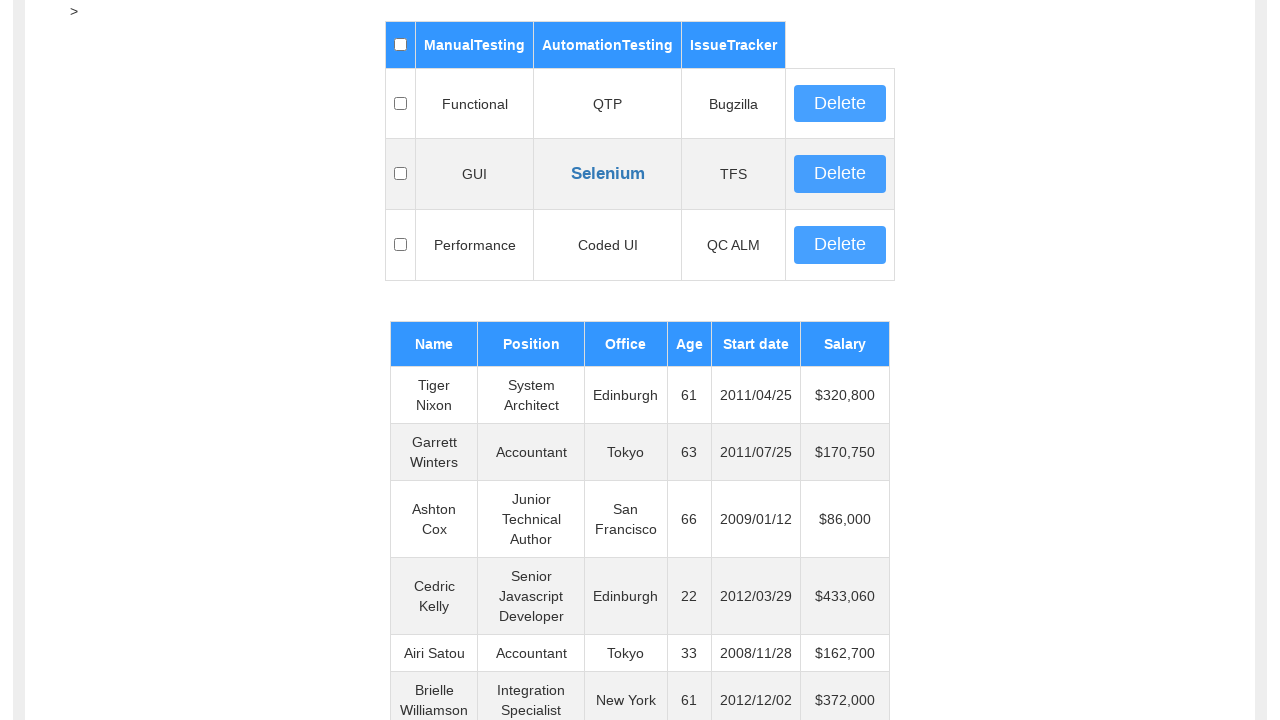

Located all cells in the second column of table02
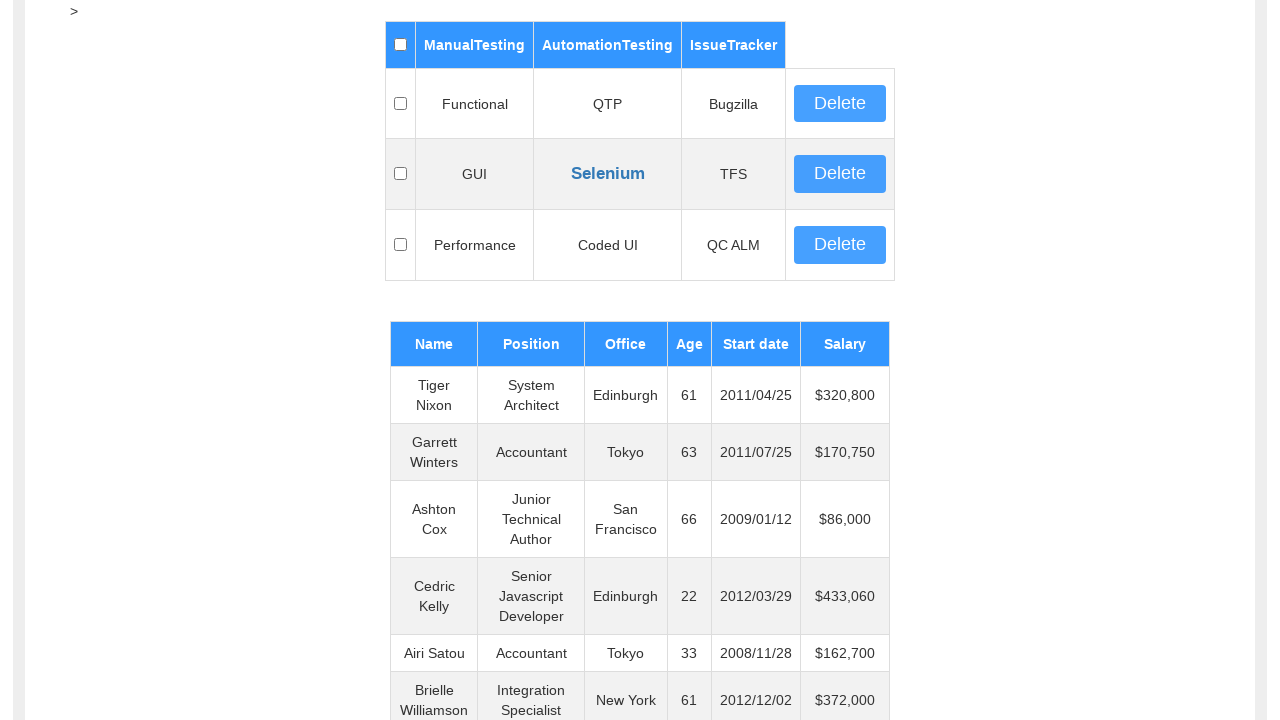

Scrolled within table02 container
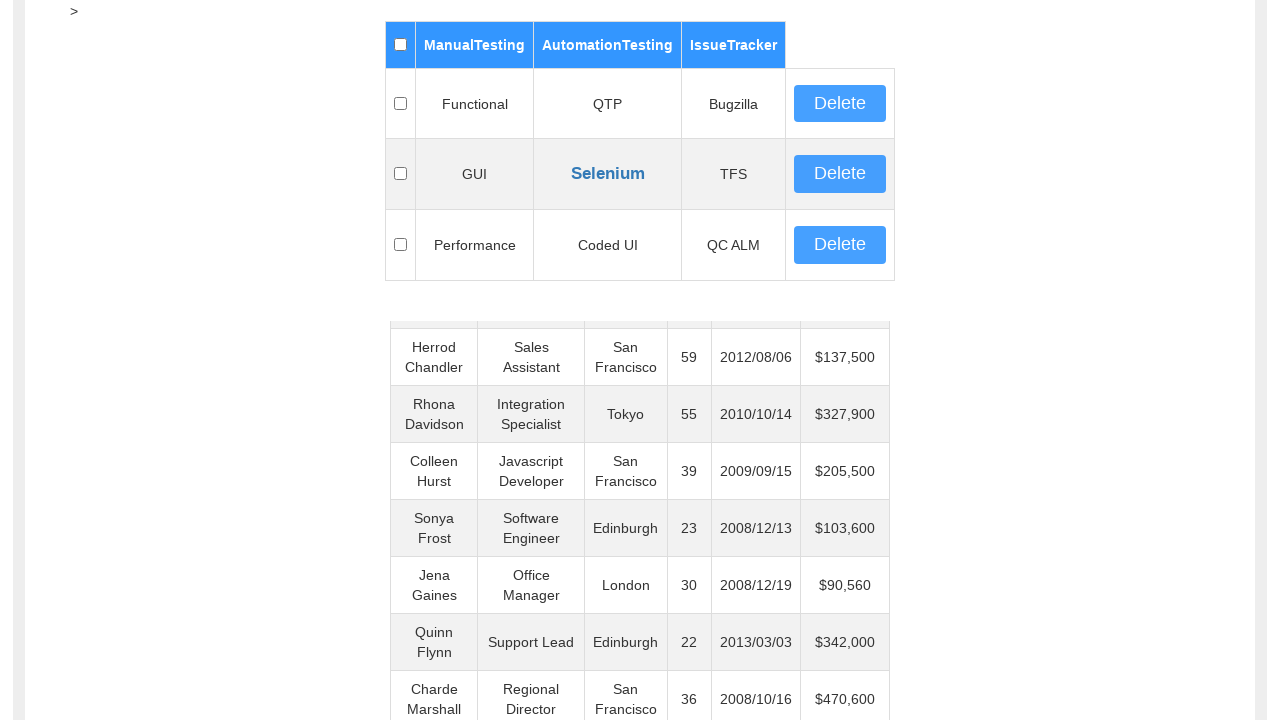

Retrieved cell text content: 'System Architect'
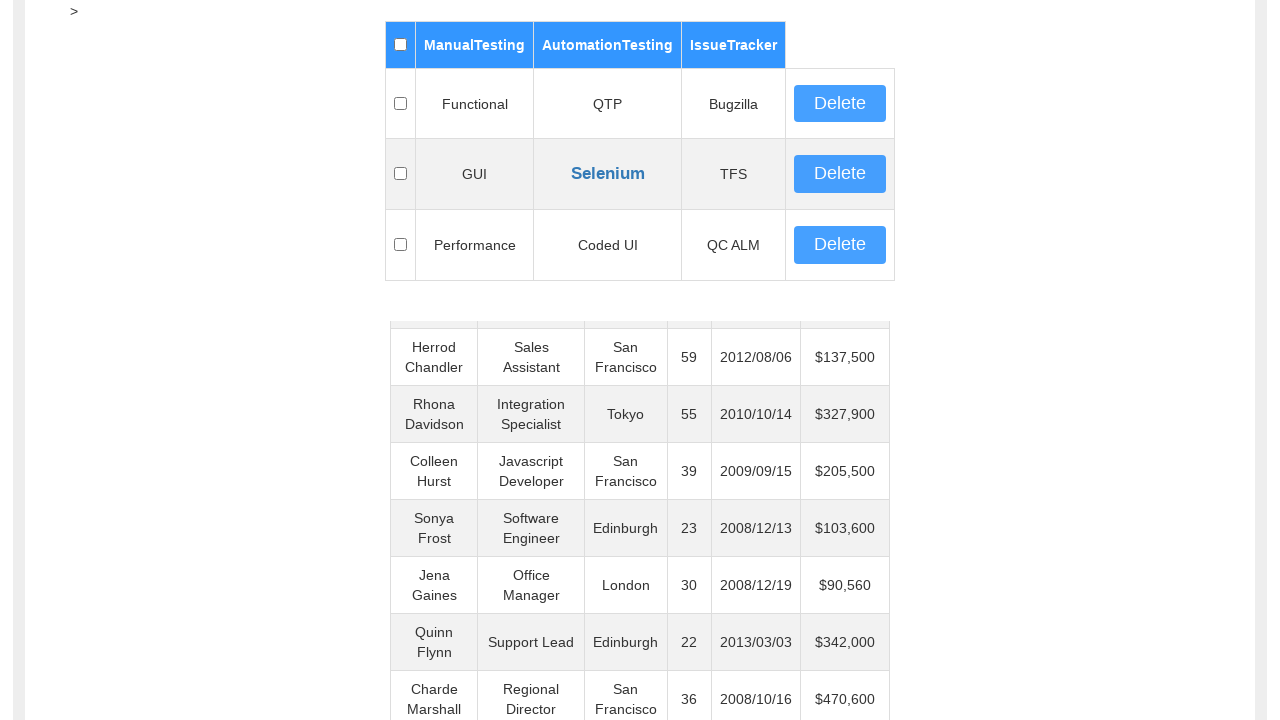

Scrolled within table02 container
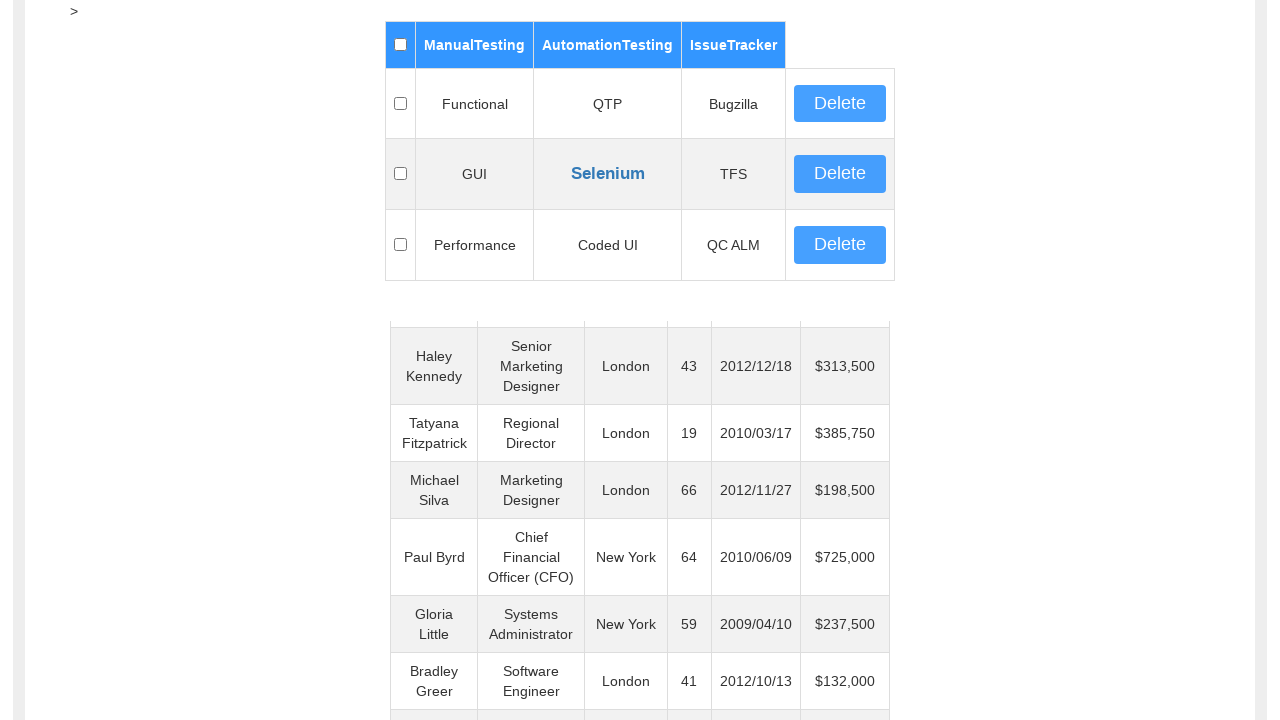

Retrieved cell text content: 'Accountant'
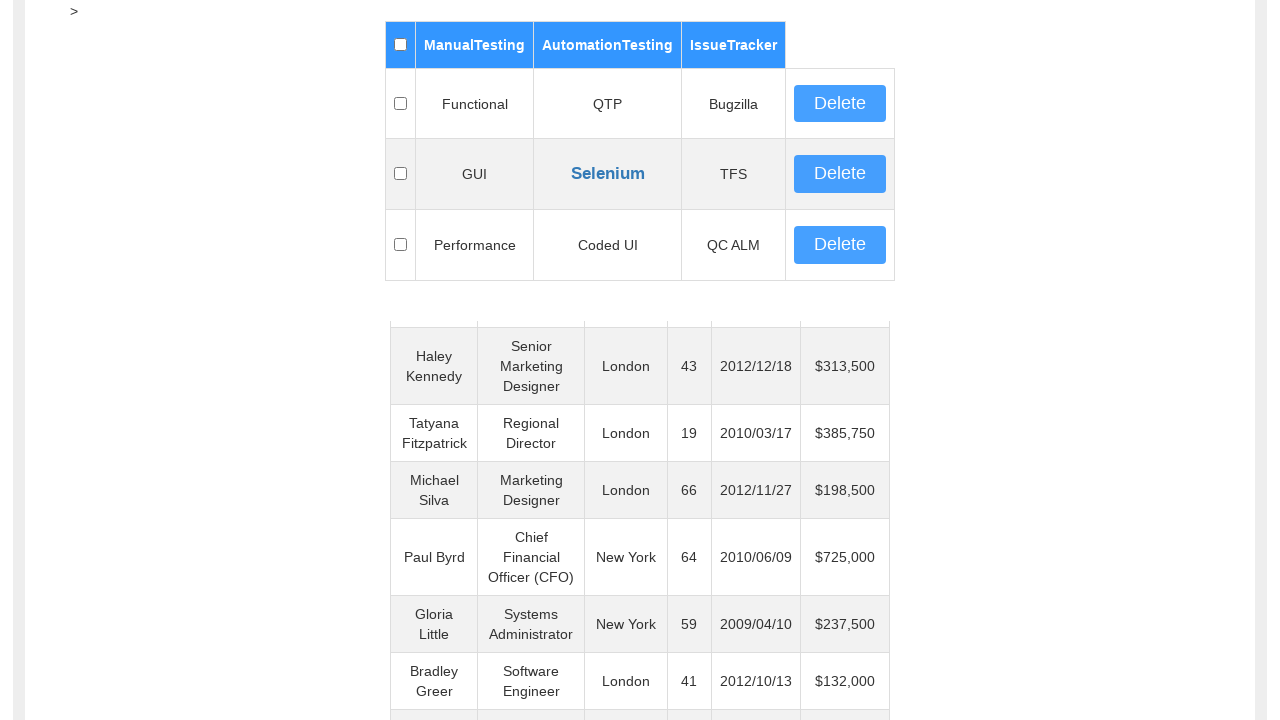

Scrolled within table02 container
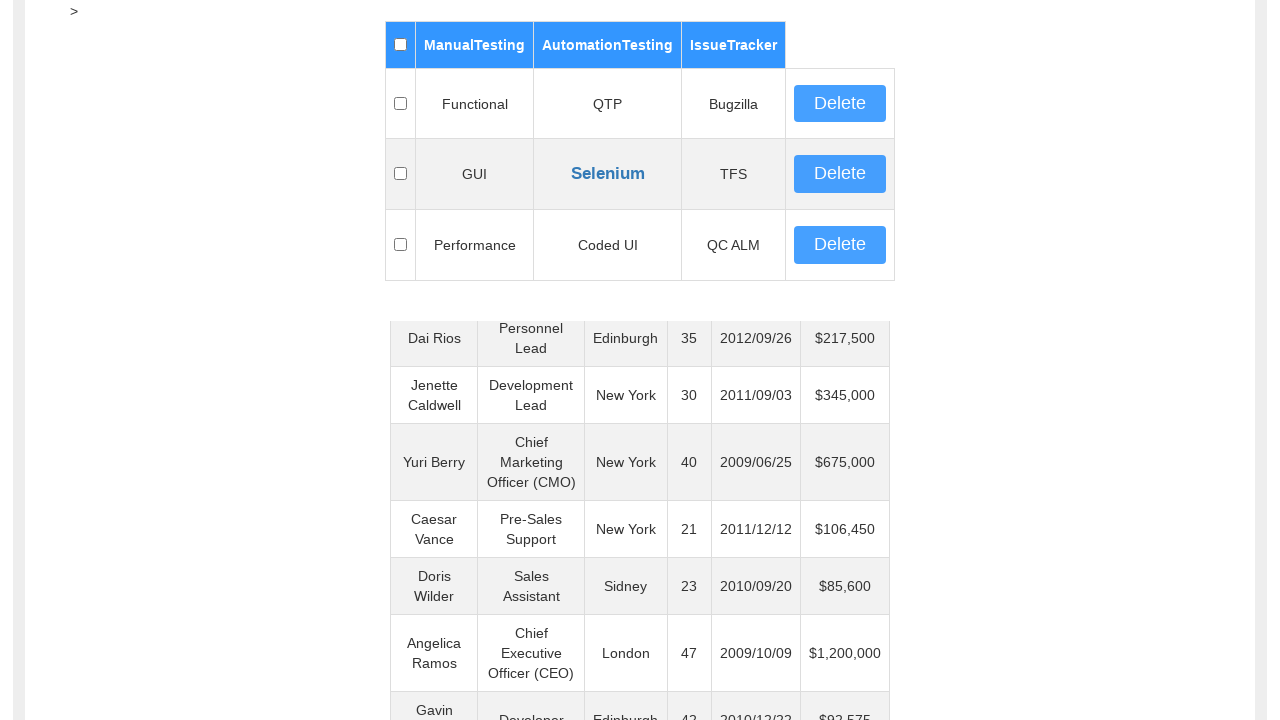

Retrieved cell text content: 'Junior Technical Author'
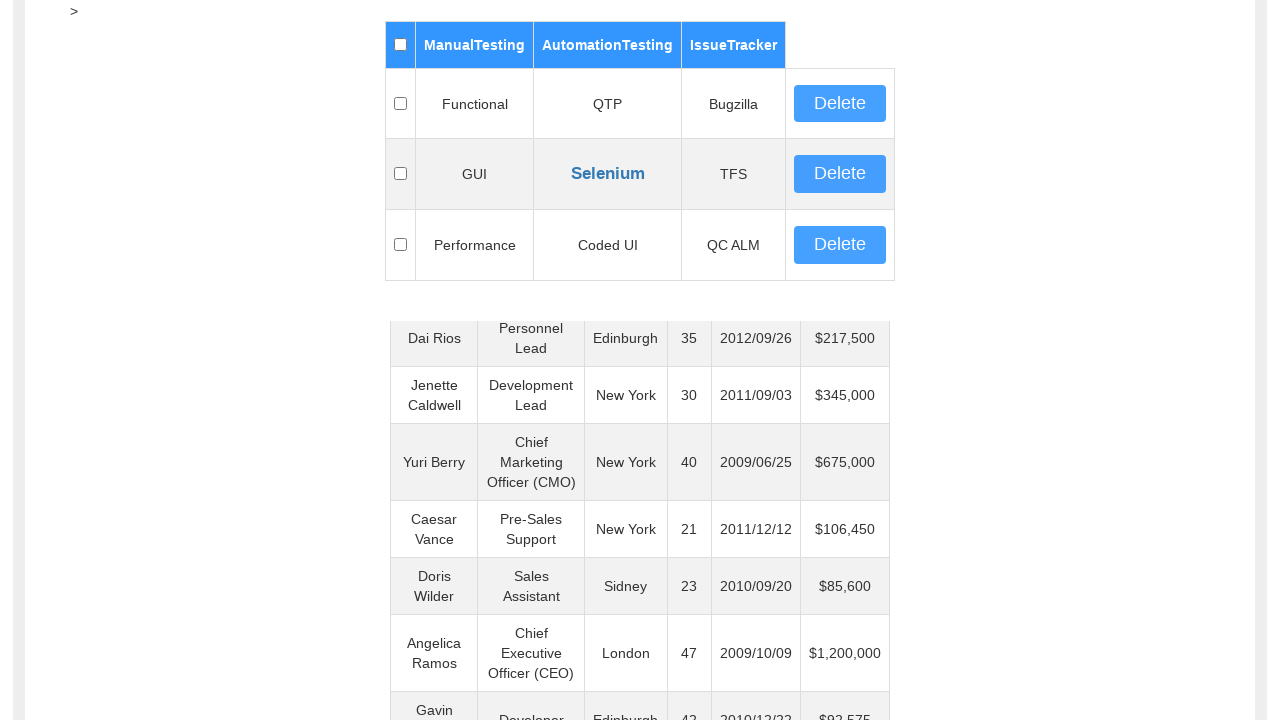

Scrolled within table02 container
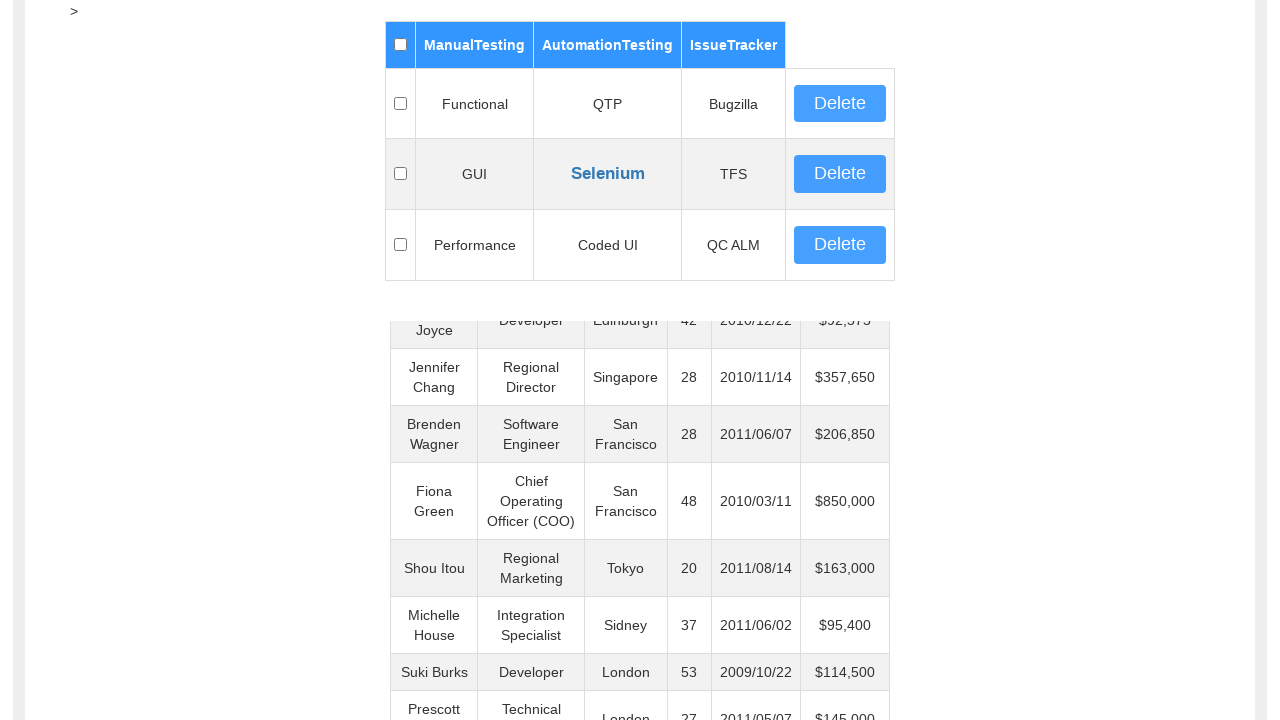

Retrieved cell text content: 'Senior Javascript Developer'
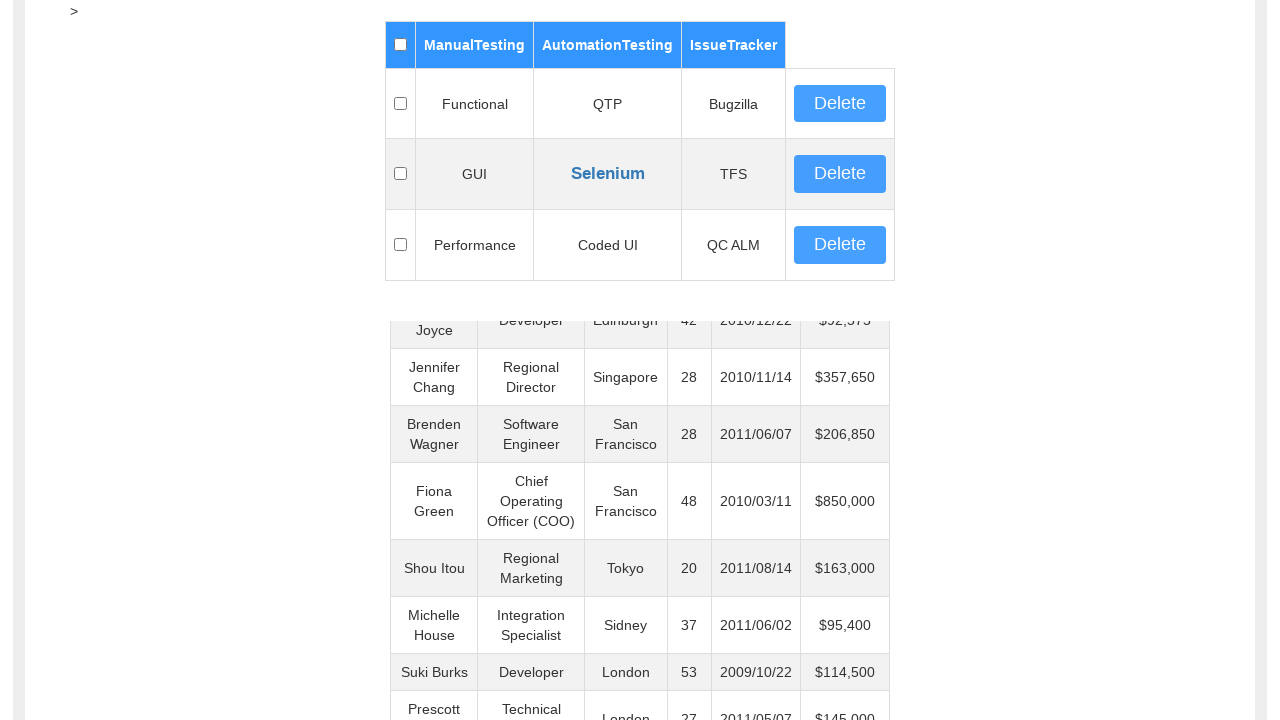

Scrolled within table02 container
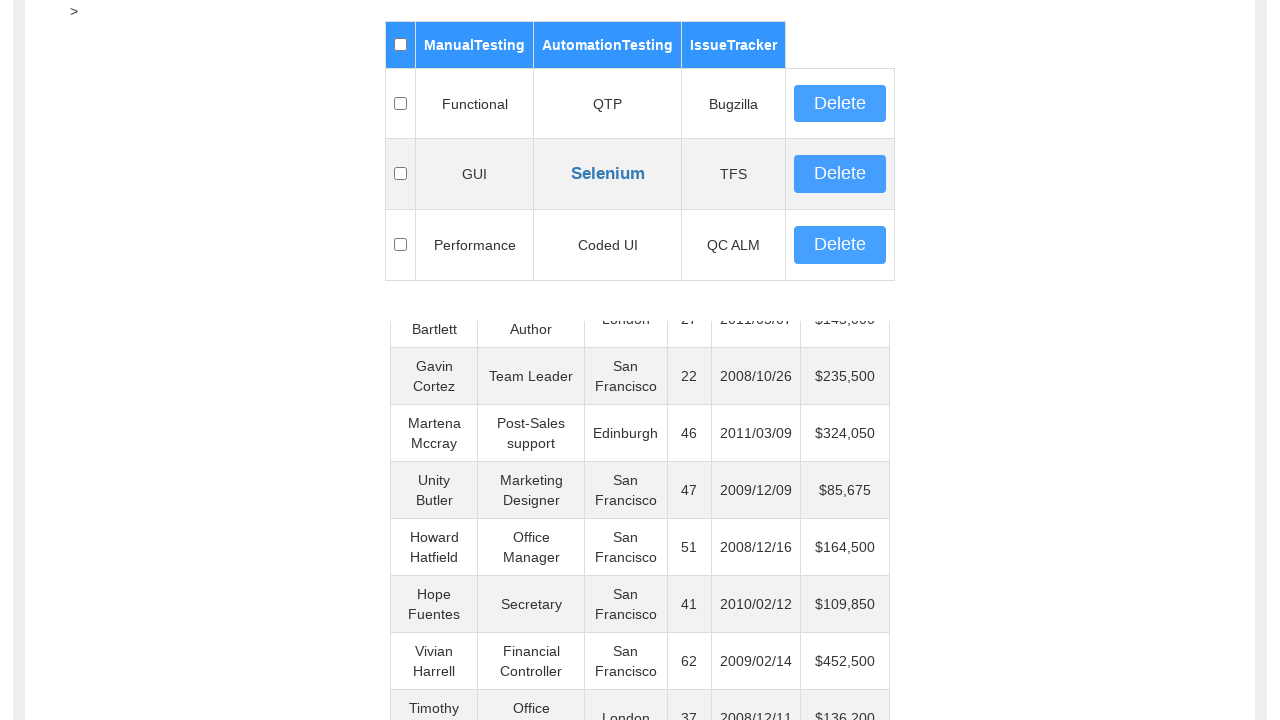

Retrieved cell text content: 'Accountant'
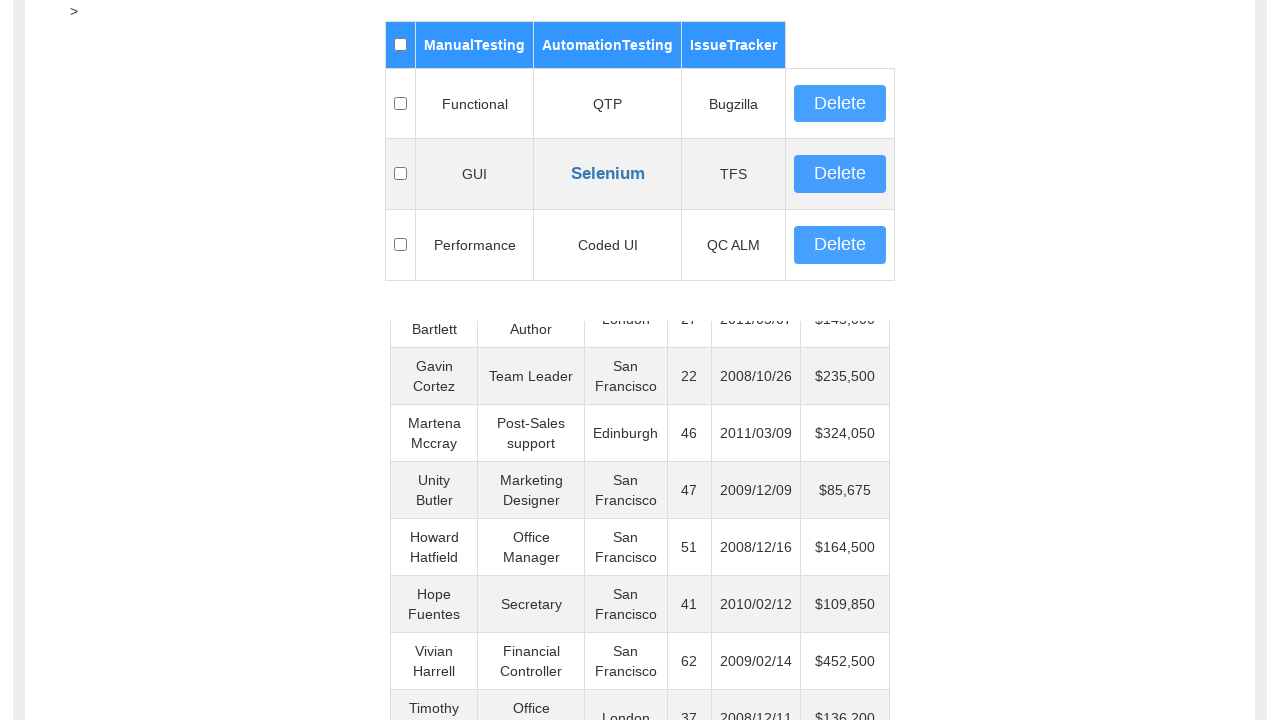

Scrolled within table02 container
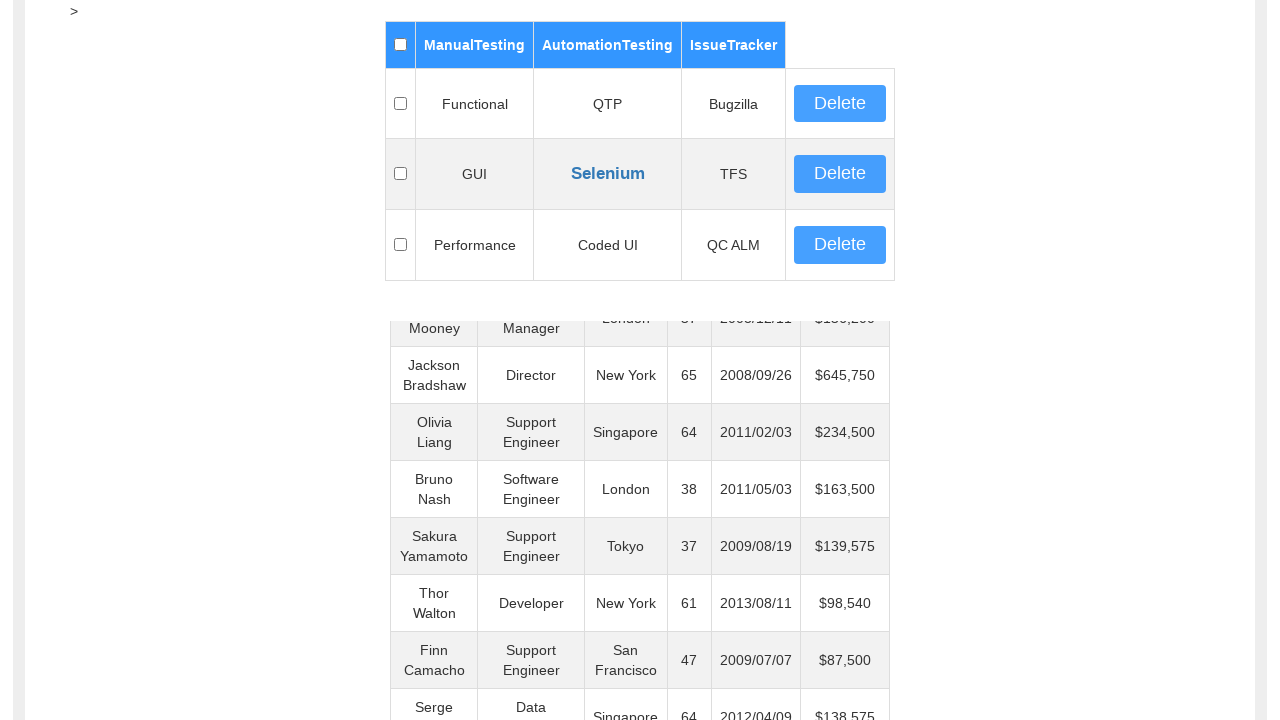

Retrieved cell text content: 'Integration Specialist'
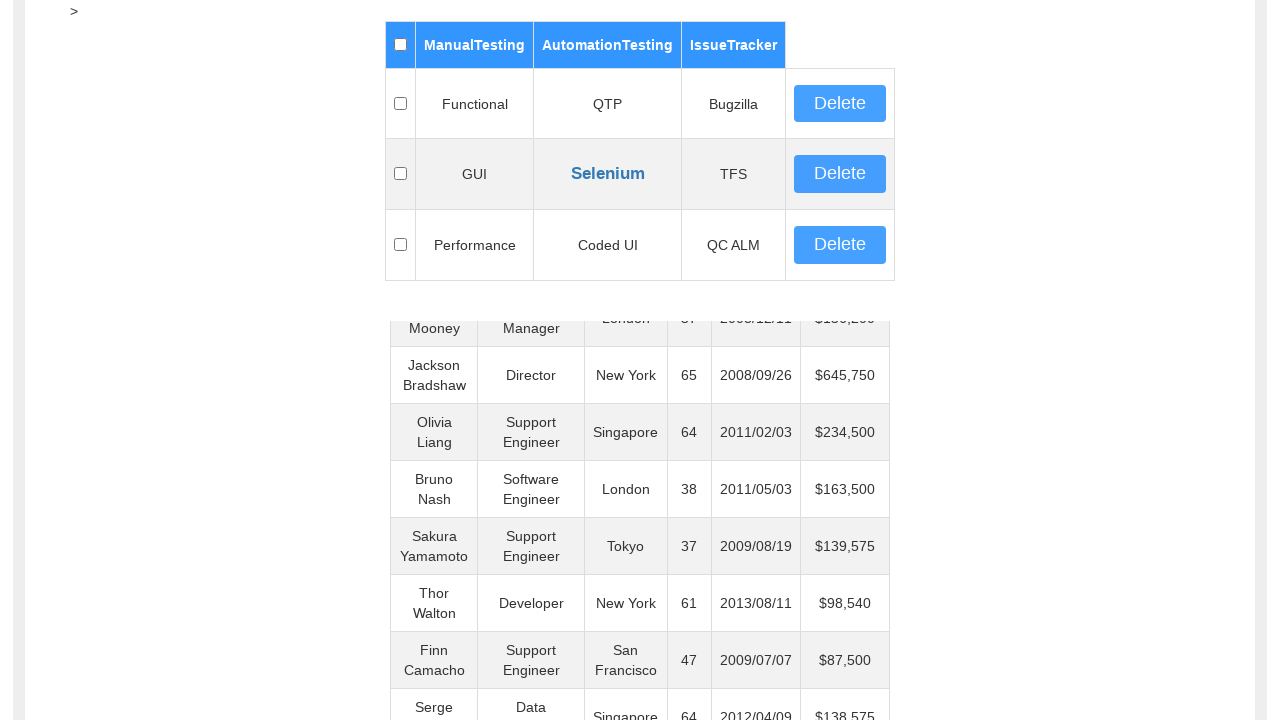

Scrolled within table02 container
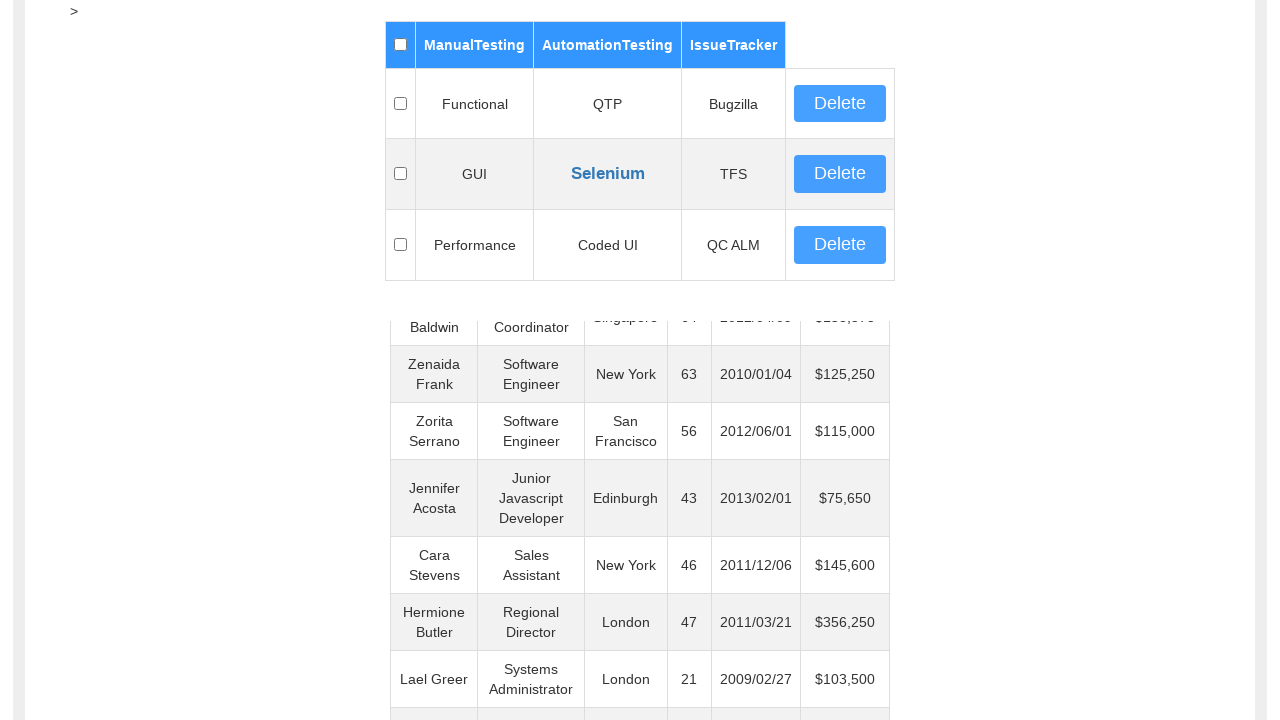

Retrieved cell text content: 'Sales Assistant'
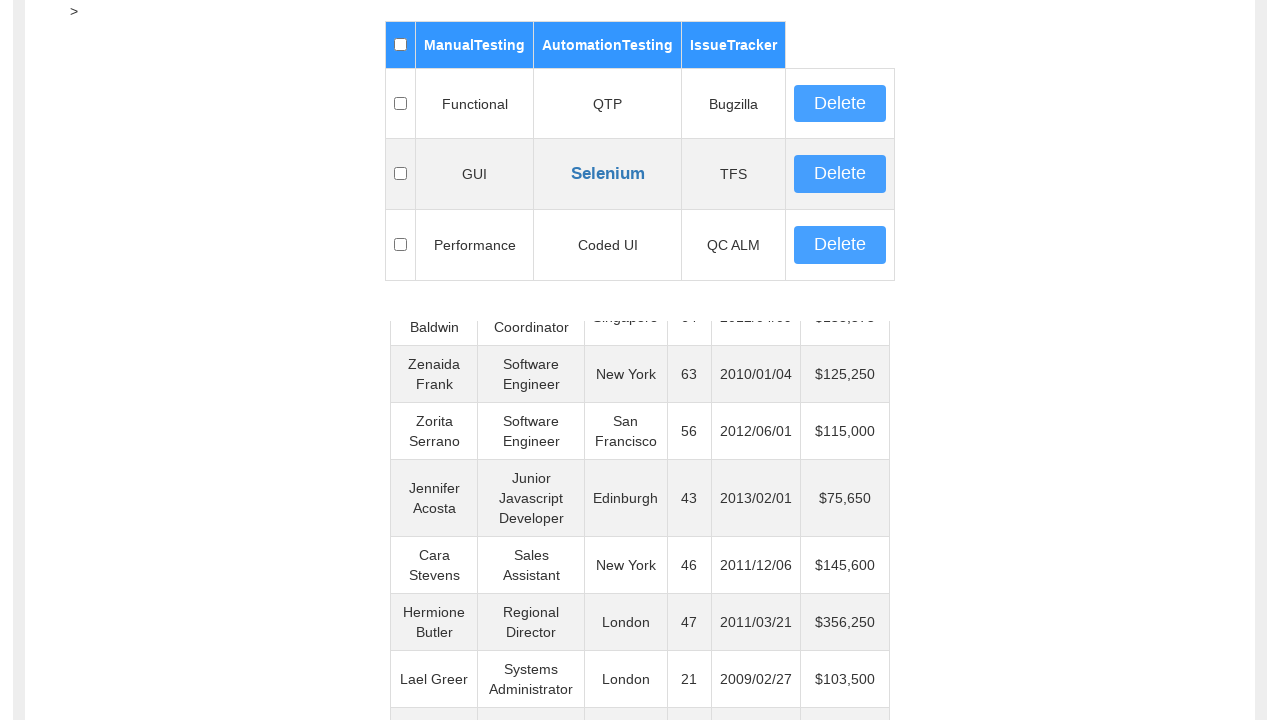

Scrolled within table02 container
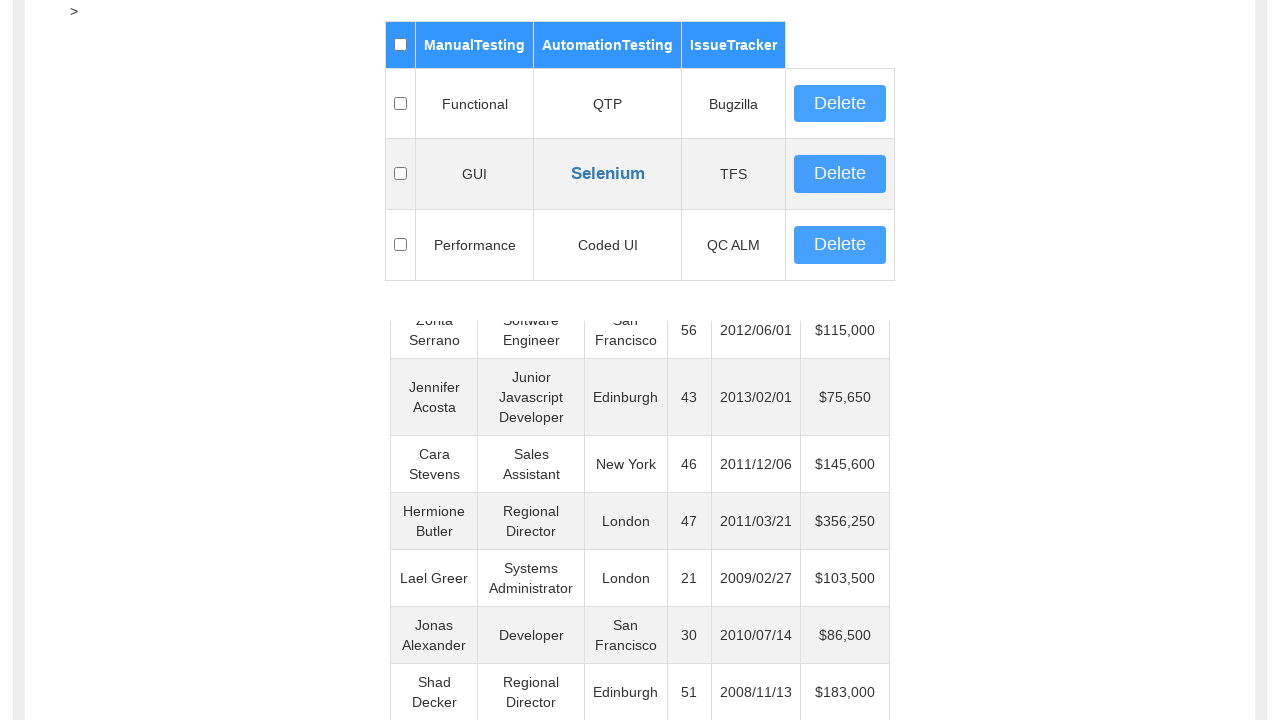

Retrieved cell text content: 'Integration Specialist'
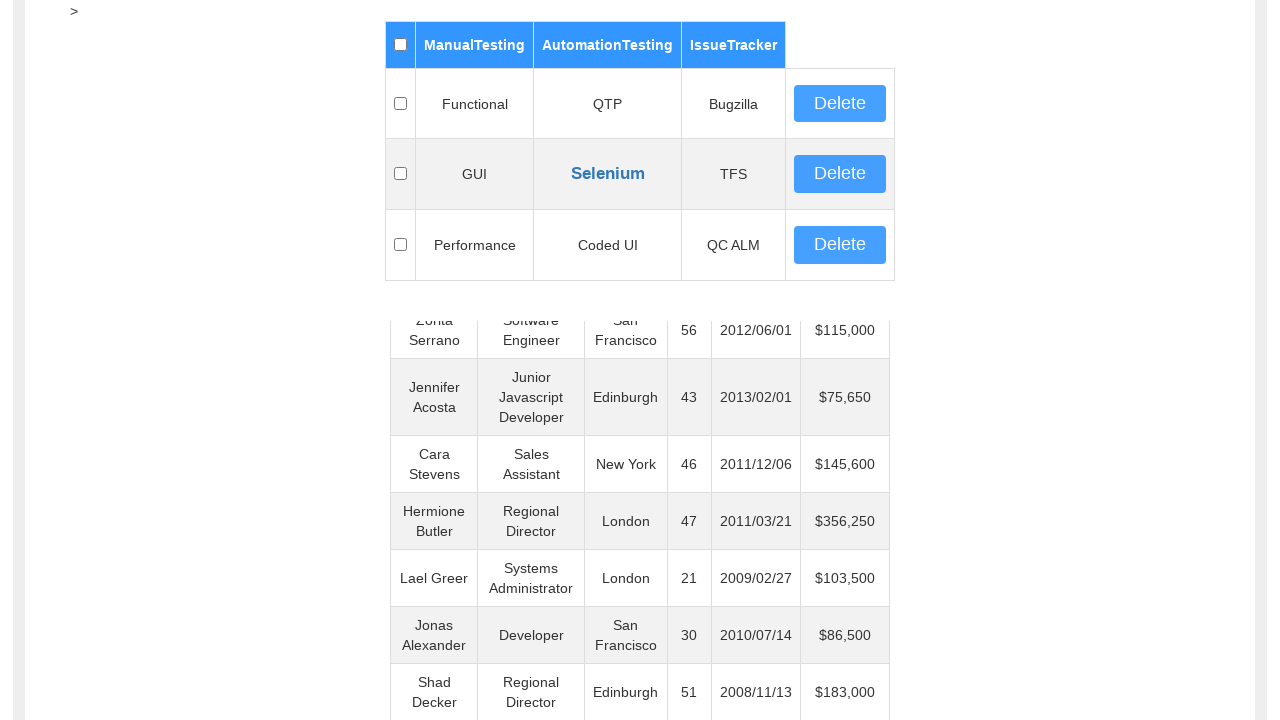

Scrolled within table02 container
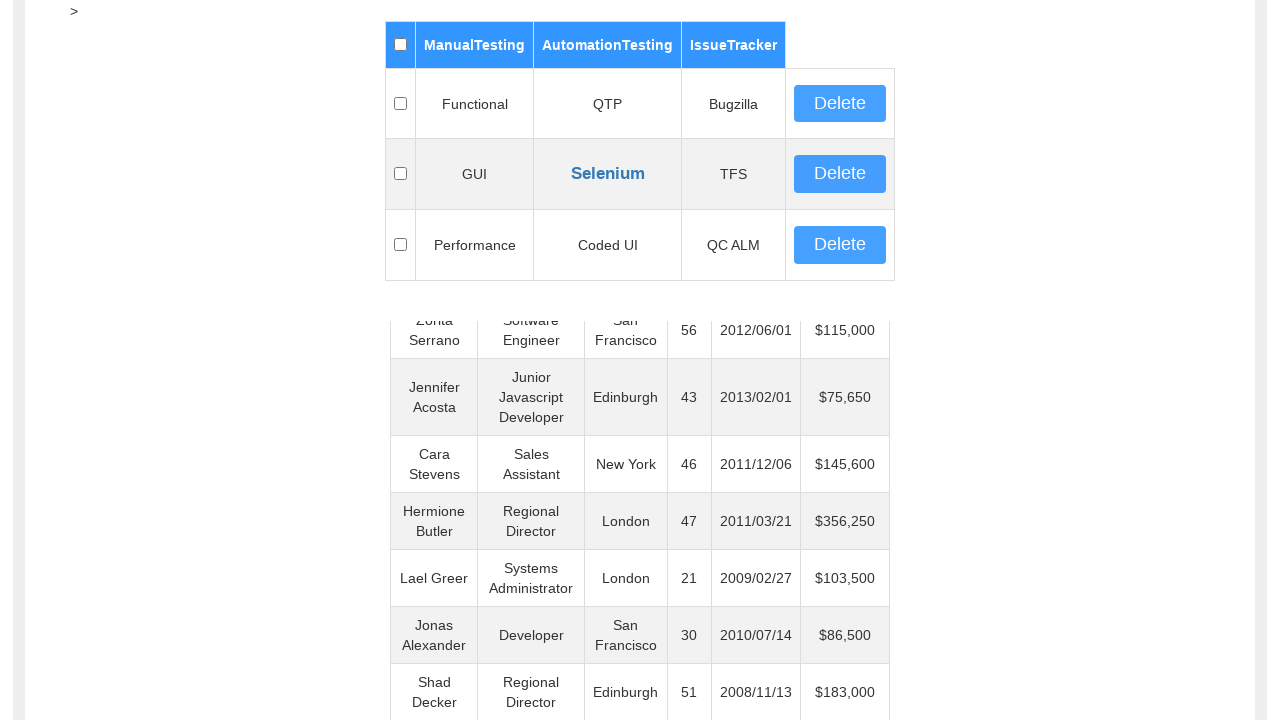

Retrieved cell text content: 'Javascript Developer'
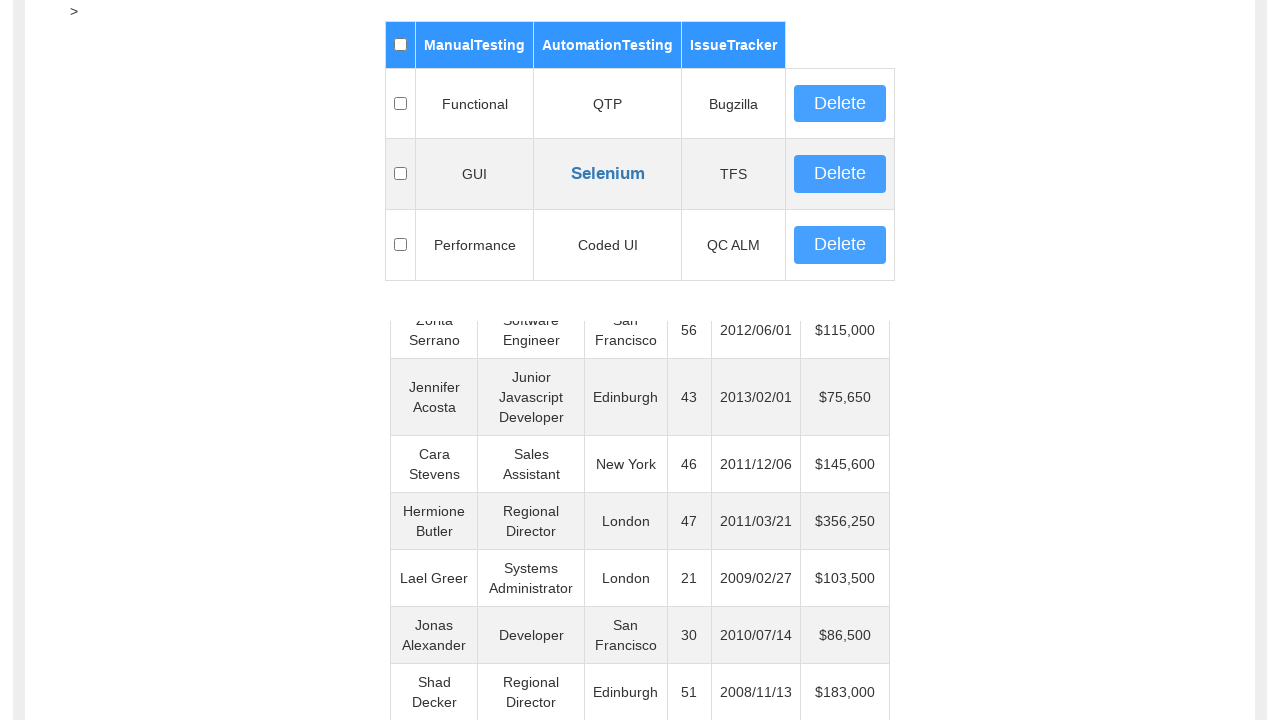

Scrolled within table02 container
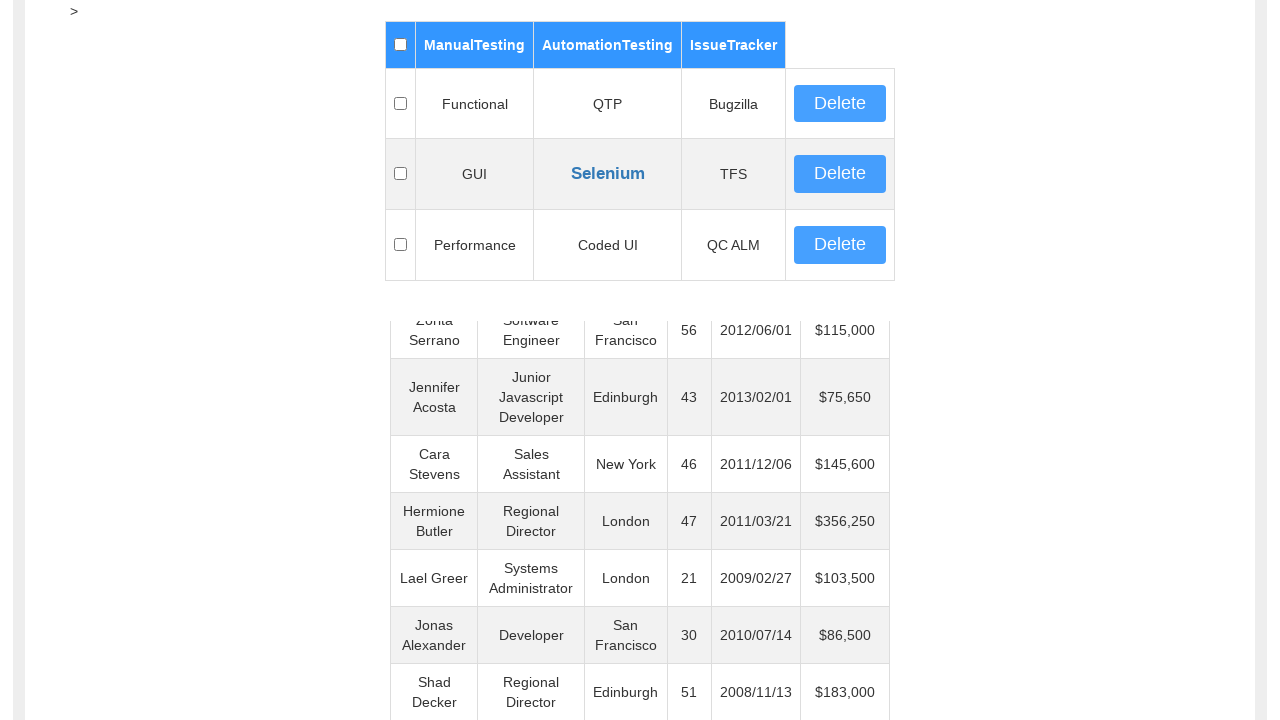

Retrieved cell text content: 'Software Engineer'
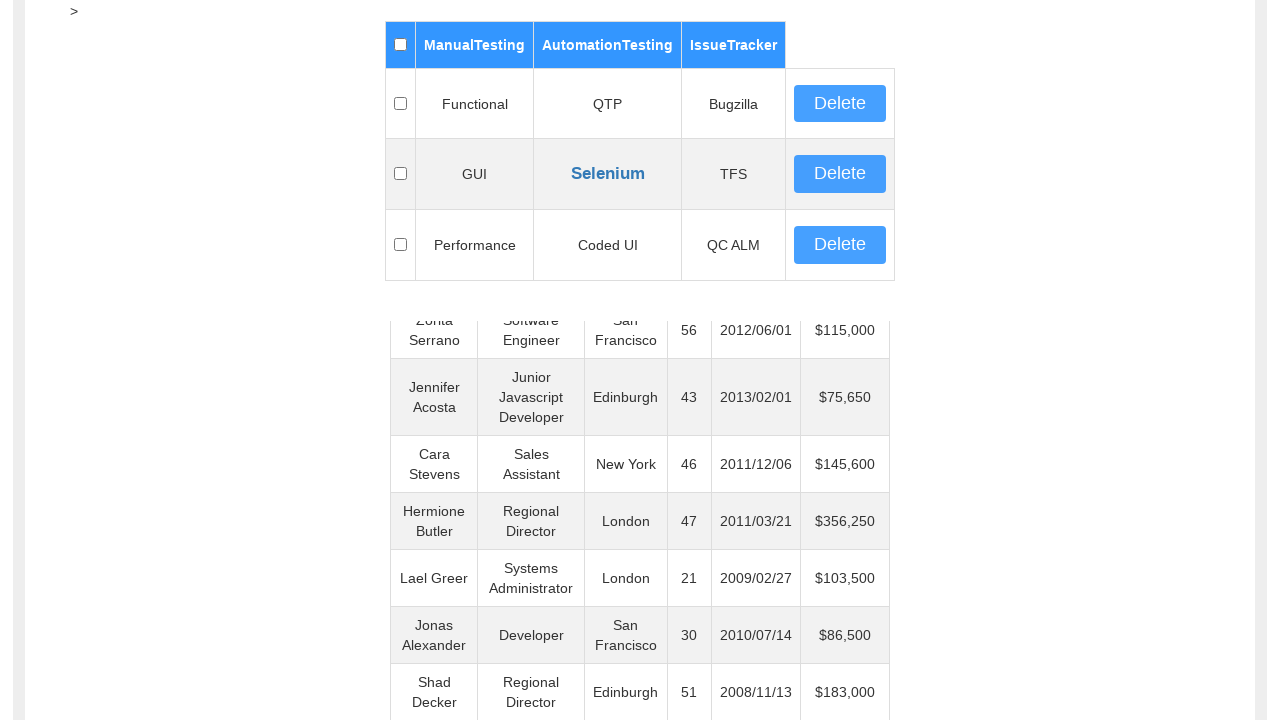

Scrolled within table02 container
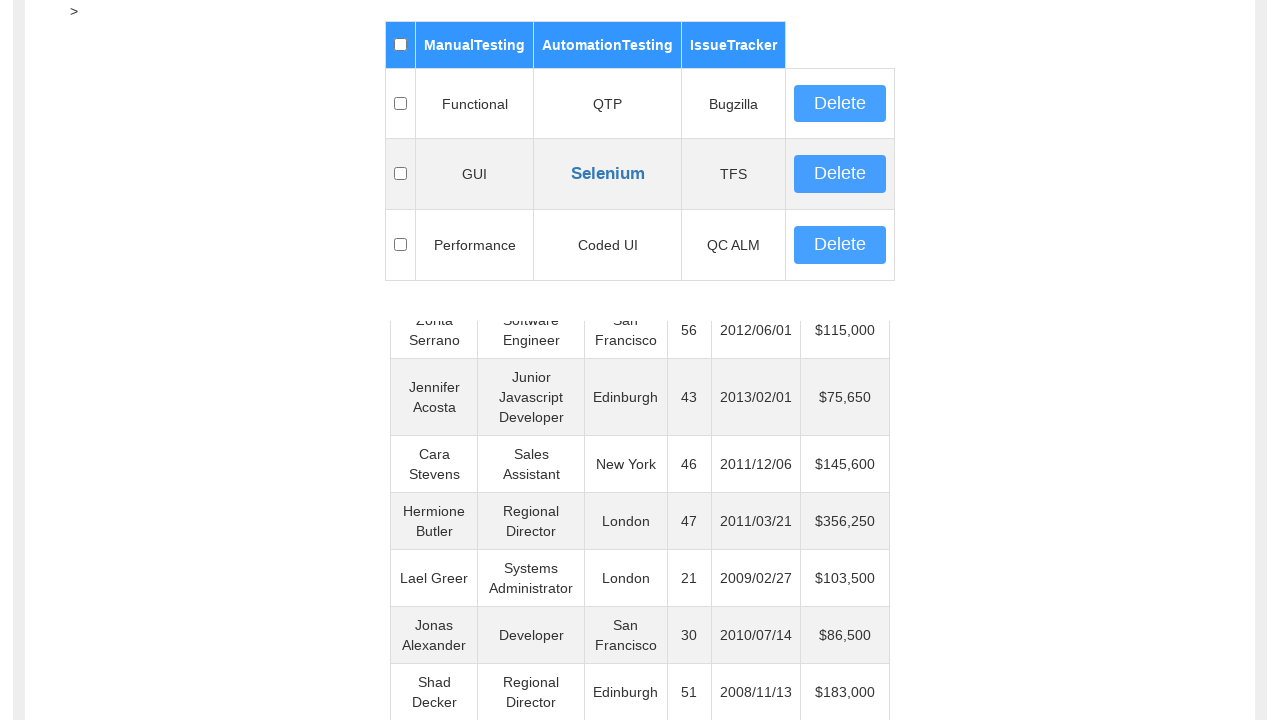

Retrieved cell text content: 'Office Manager'
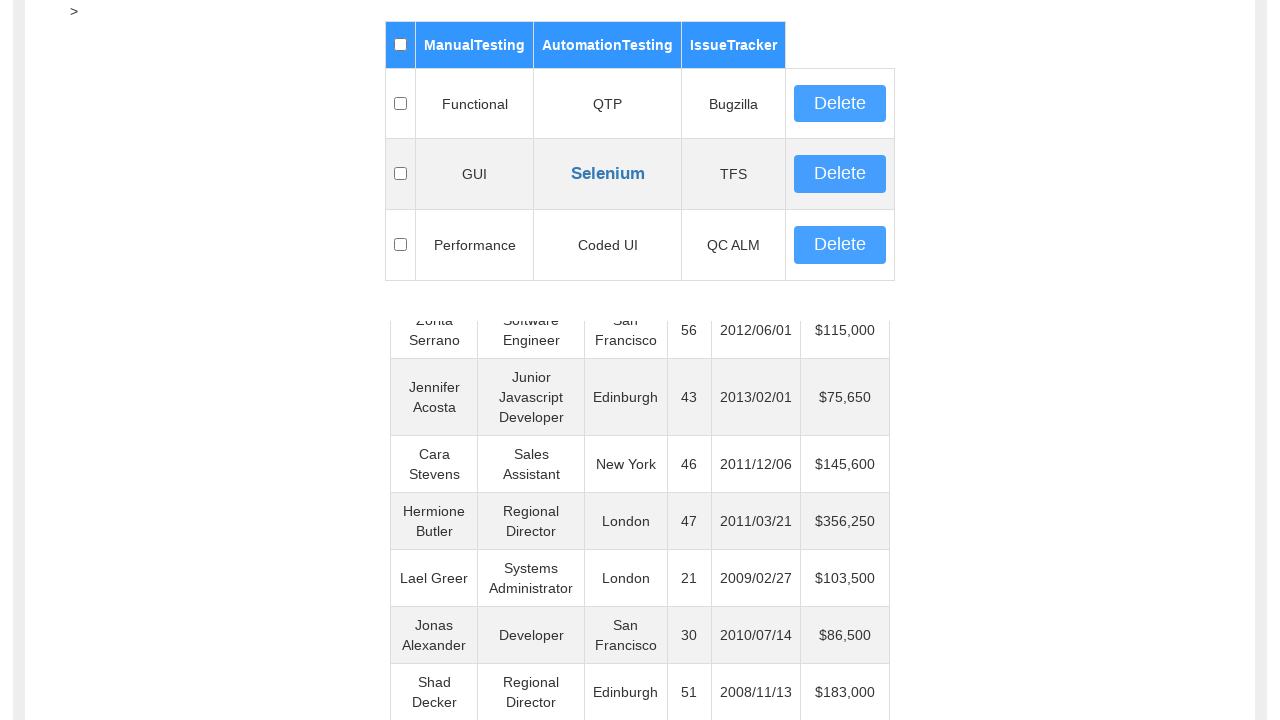

Scrolled within table02 container
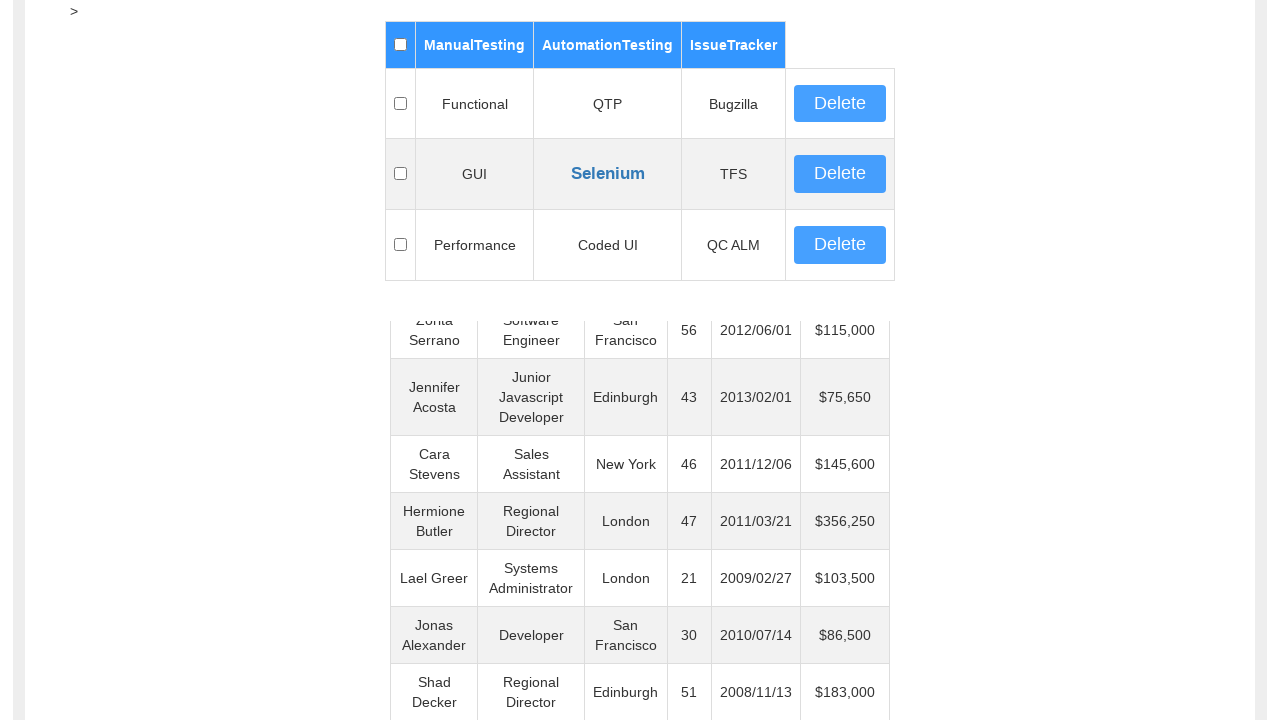

Retrieved cell text content: 'Support Lead'
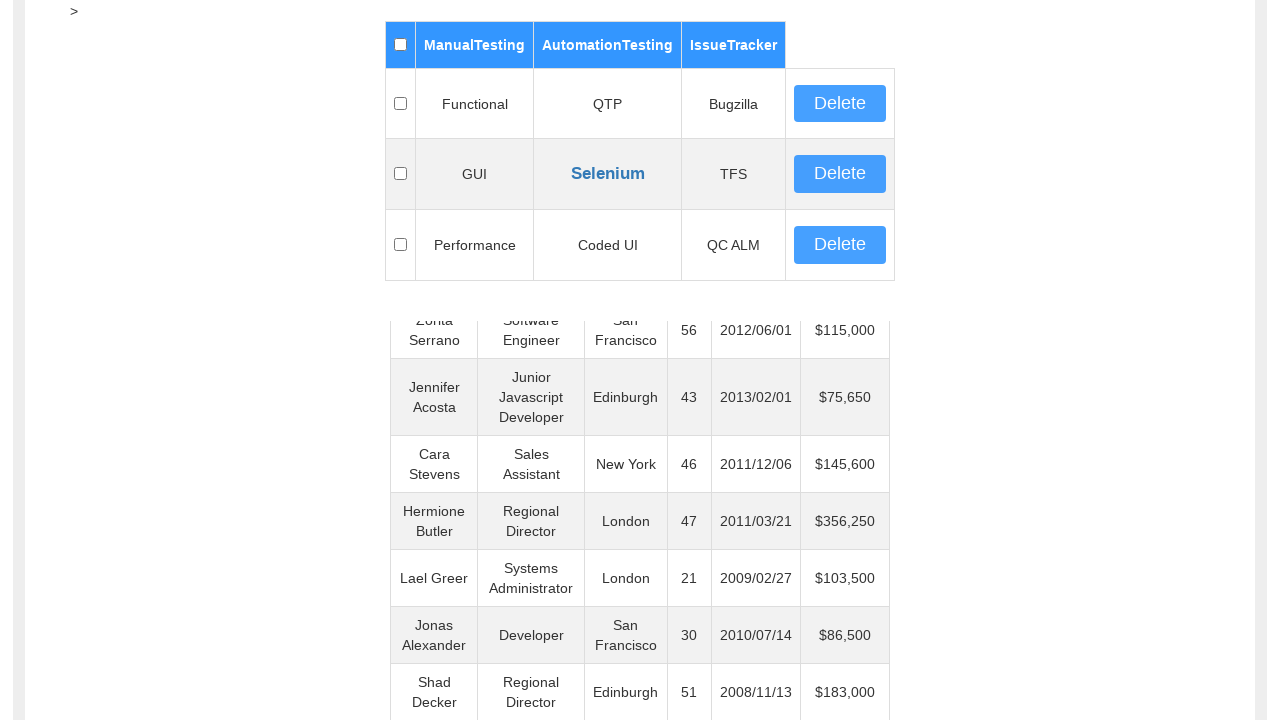

Scrolled within table02 container
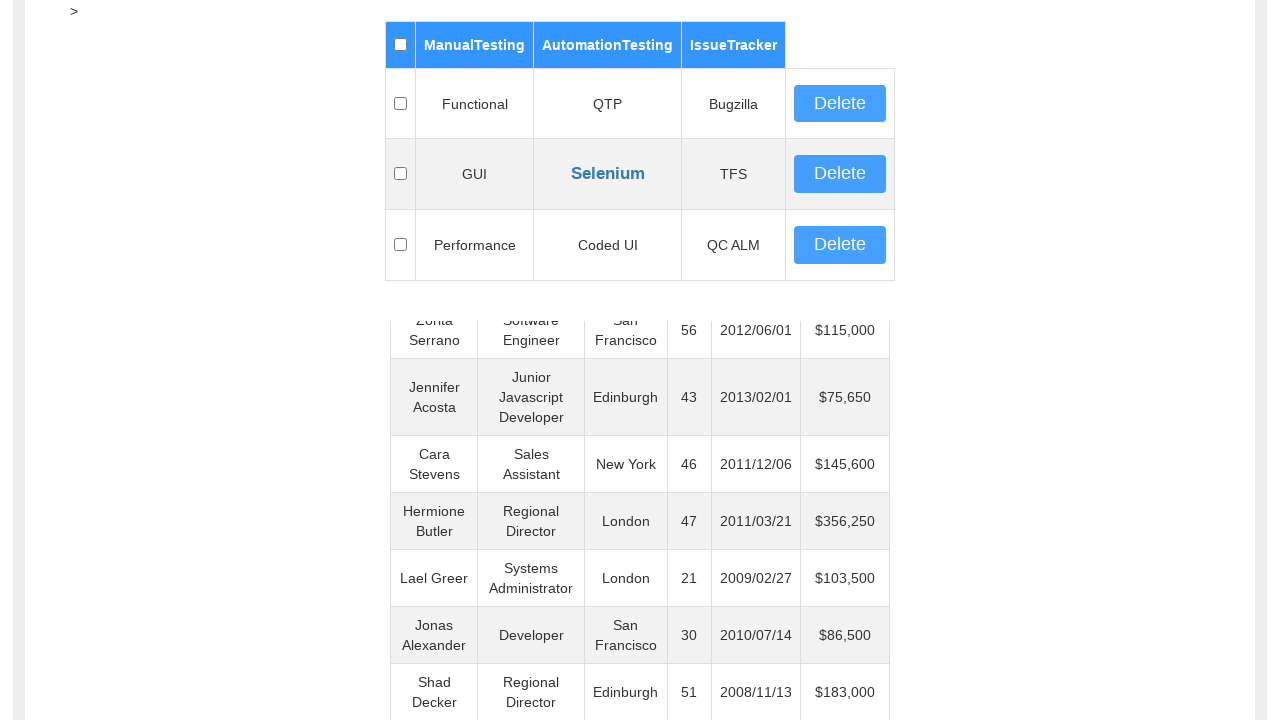

Retrieved cell text content: 'Regional Director'
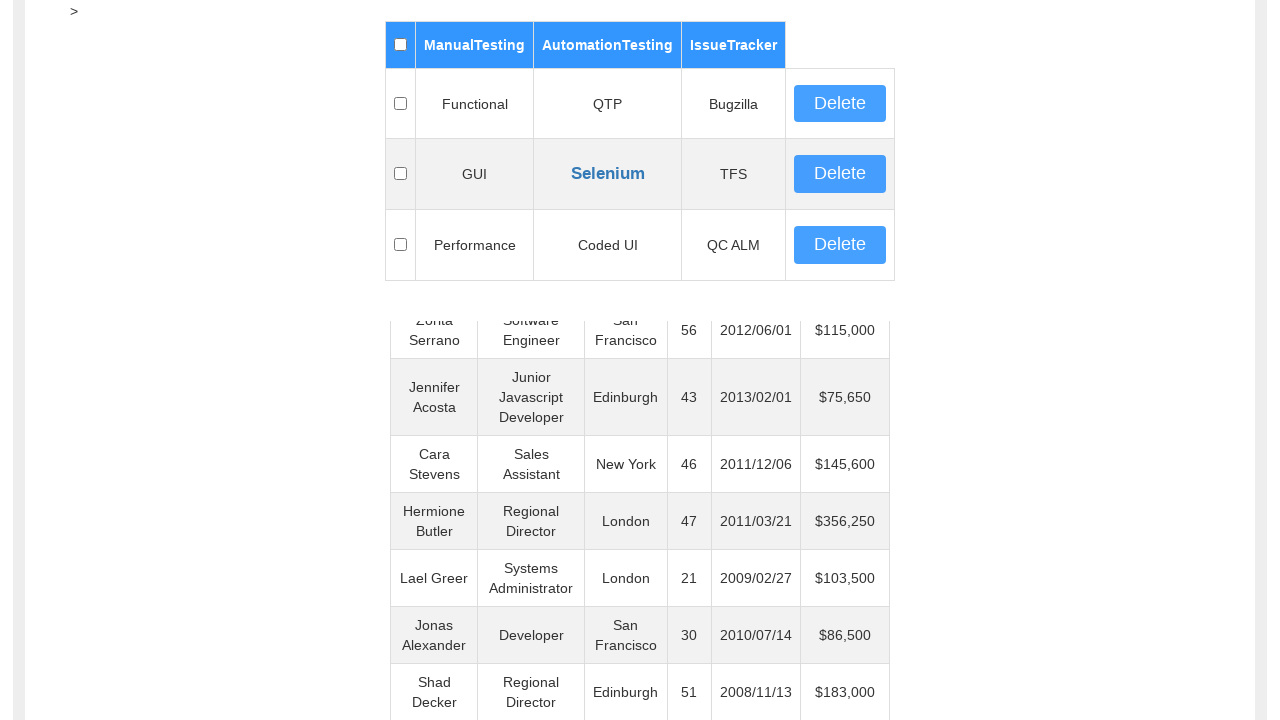

Scrolled within table02 container
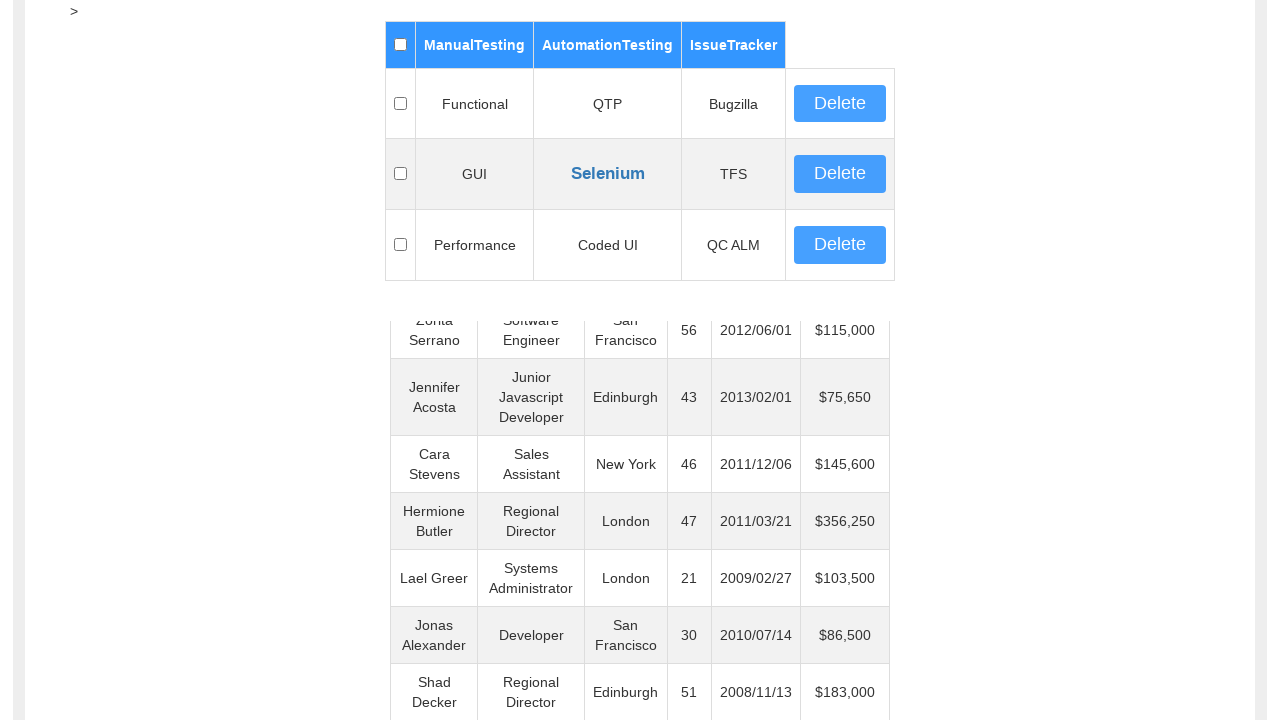

Retrieved cell text content: 'Senior Marketing Designer'
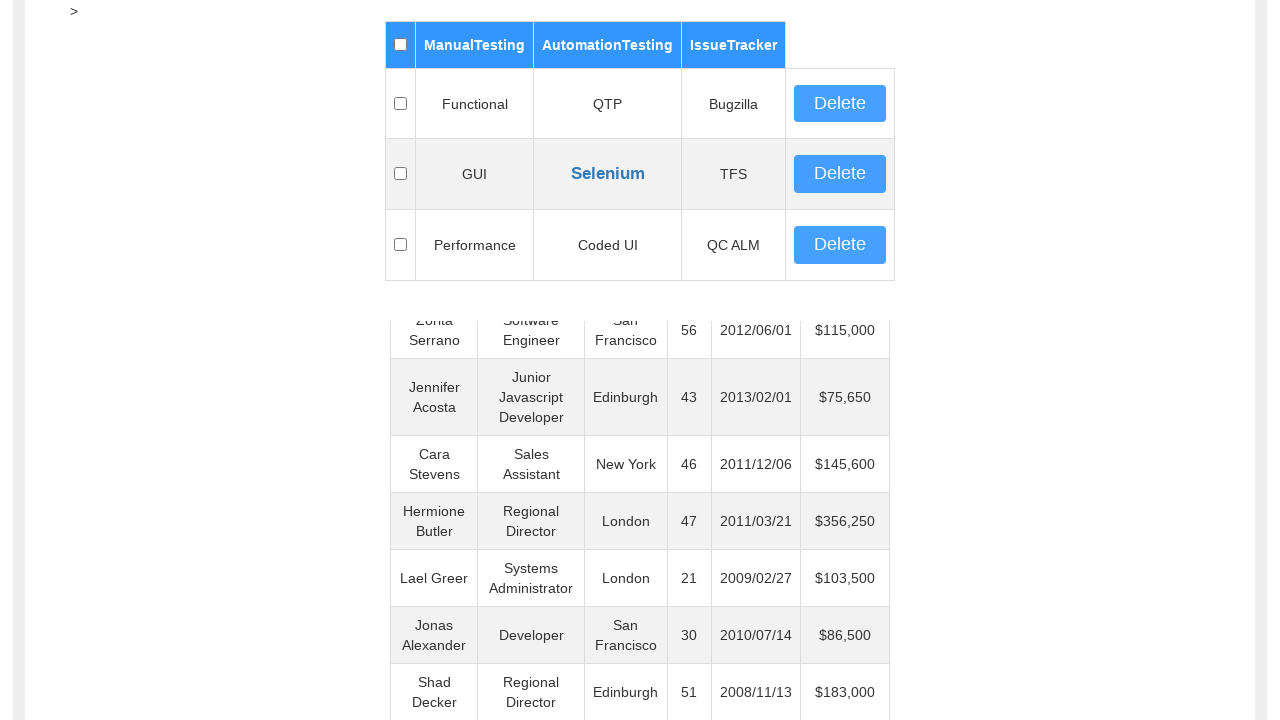

Right-clicked on 'Senior Marketing Designer' cell at (531, 521) on xpath=//table[@id='table02']//tr//td[2] >> nth=13
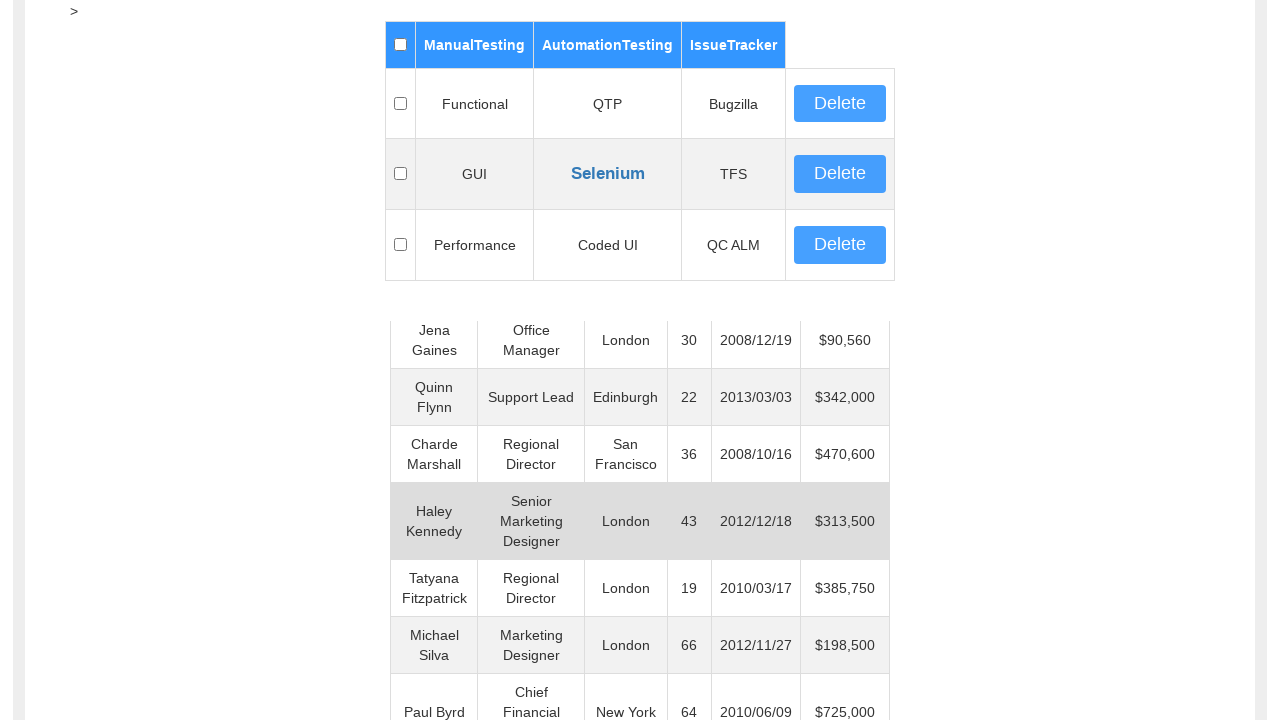

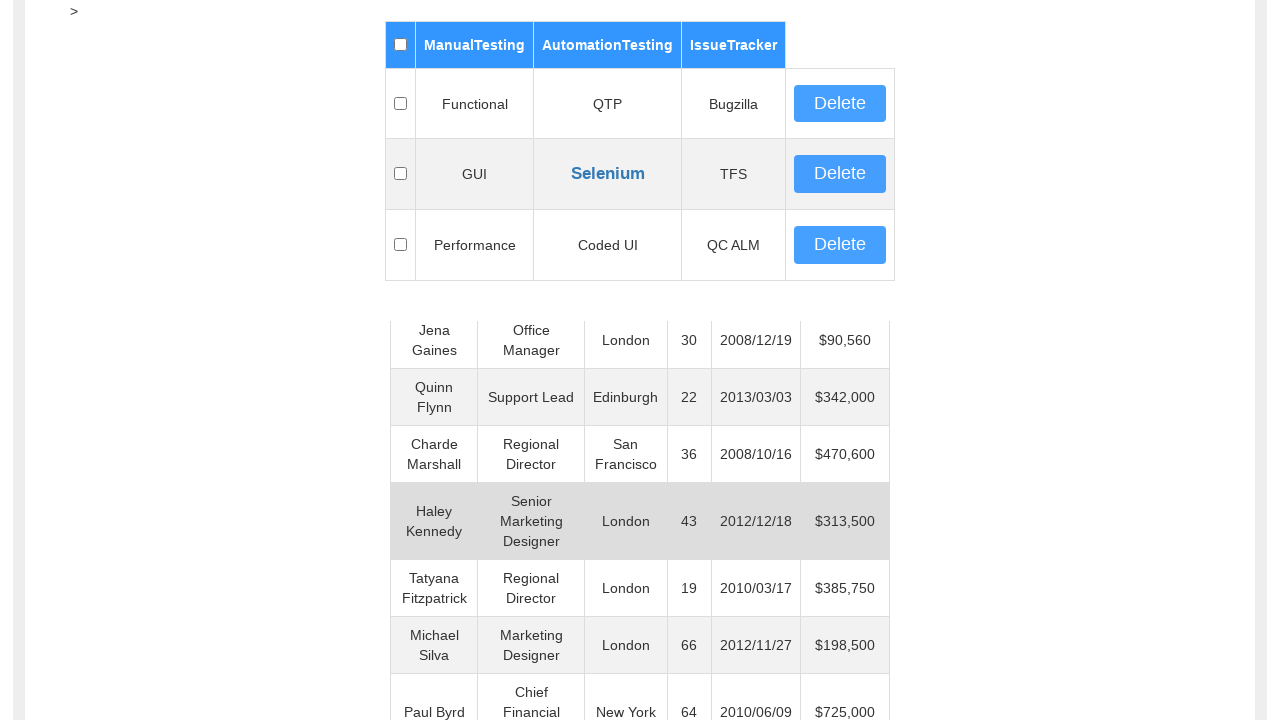